Tests draggable functionality by dragging an element to different positions on the page (top-right, bottom-right, center, and bottom-left)

Starting URL: https://seleniumui.moderntester.pl/draggable.php

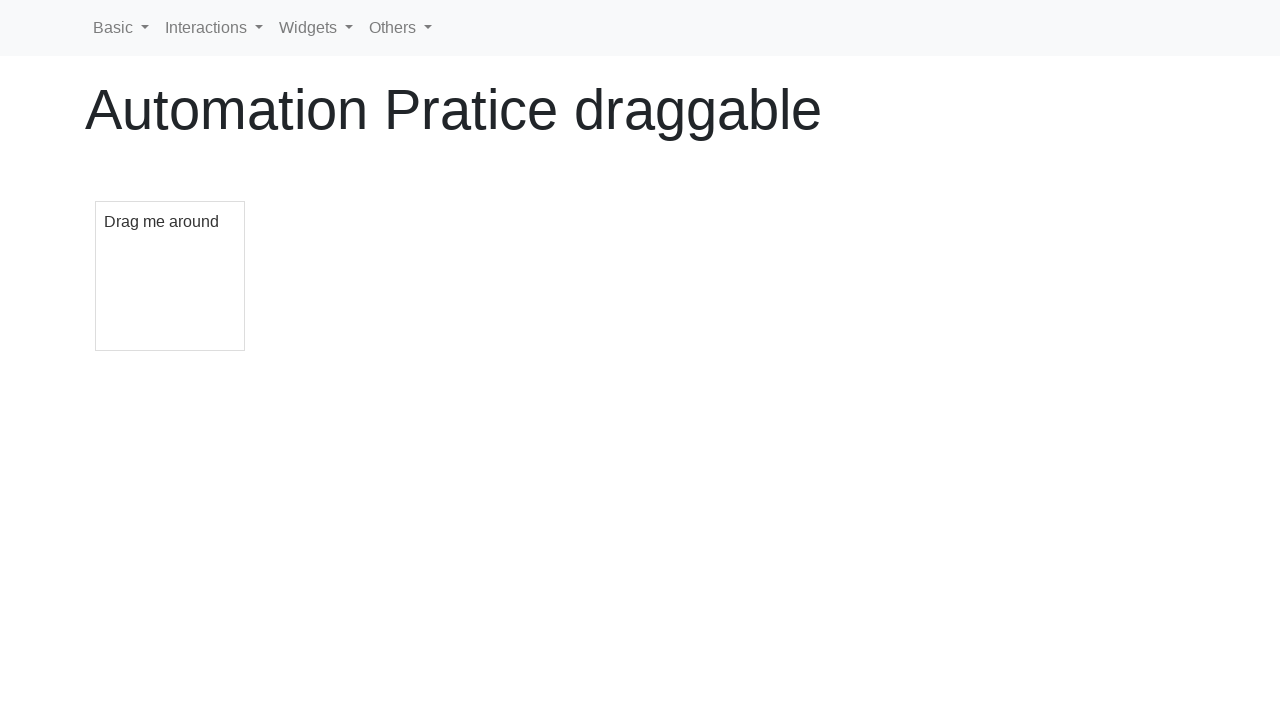

Located draggable element
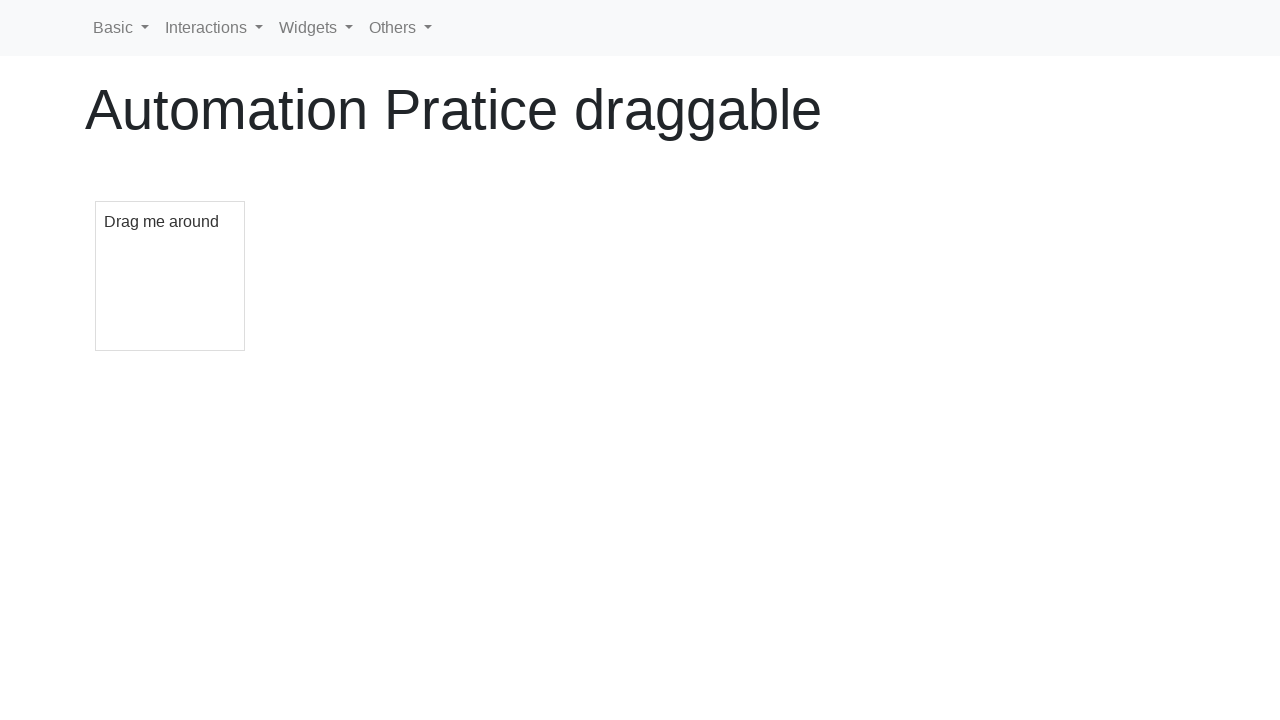

Retrieved viewport size
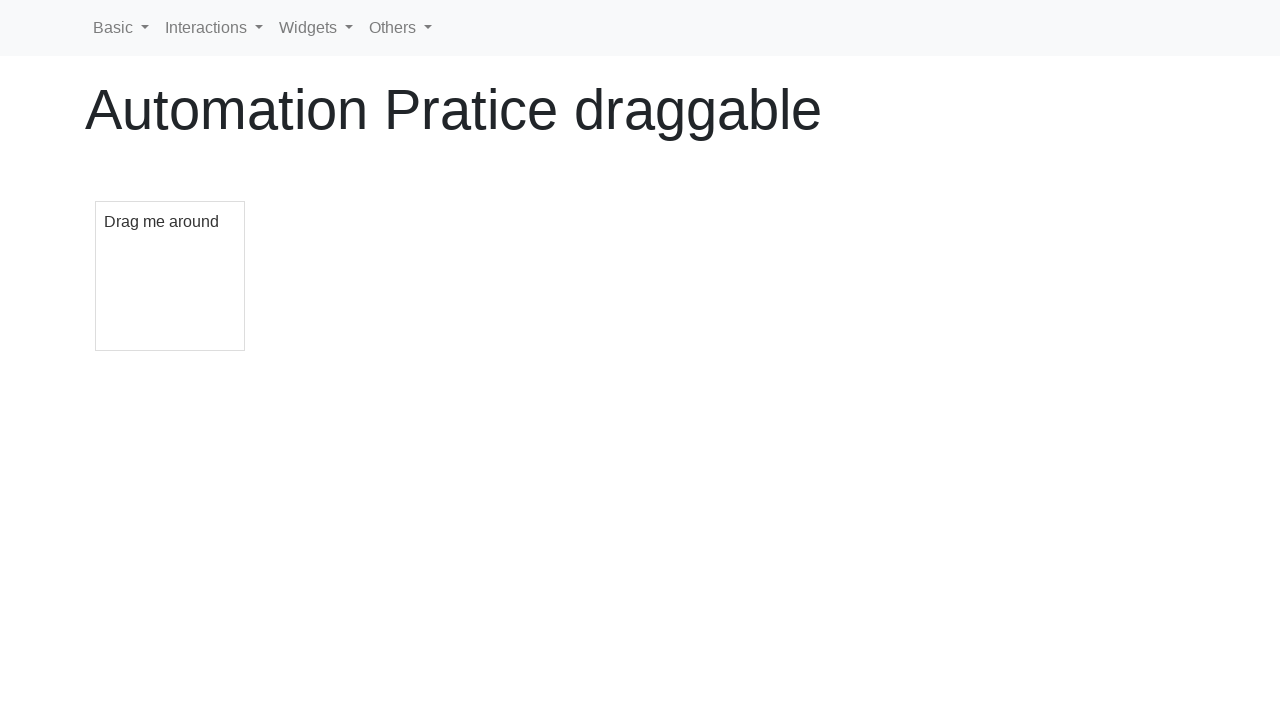

Retrieved draggable element bounding box
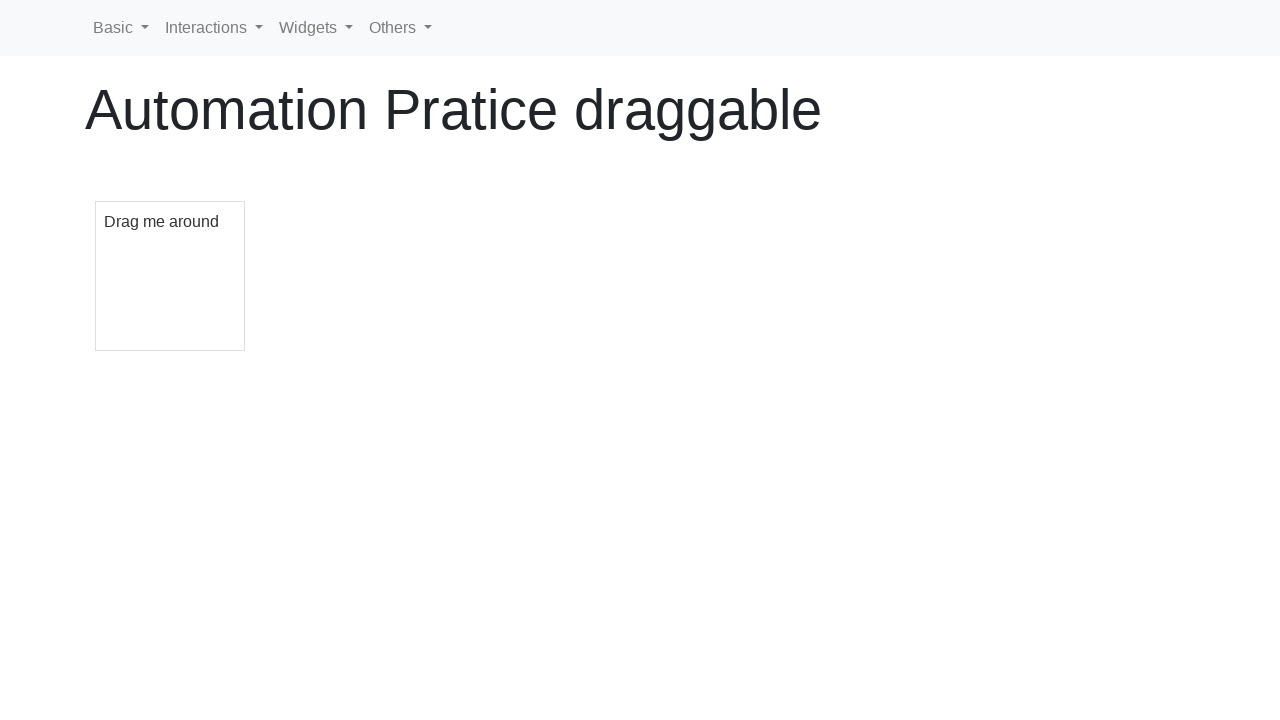

Retrieved CSS padding value from draggable element
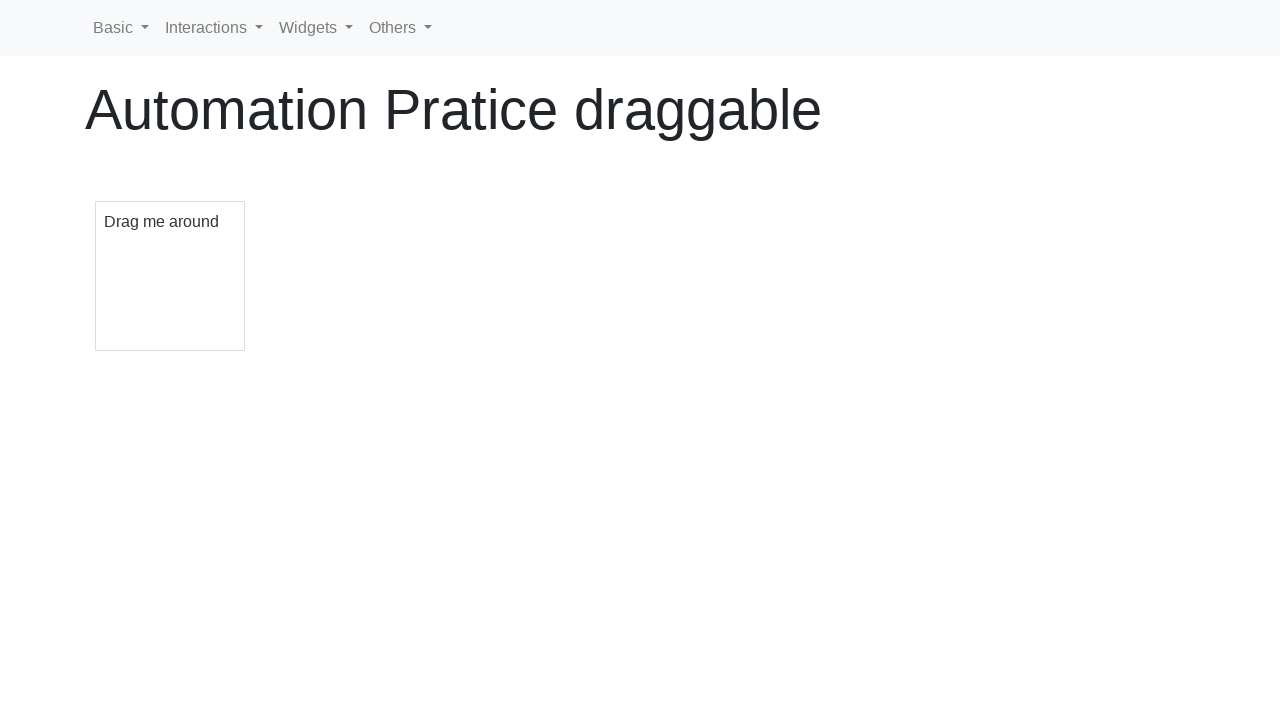

Moved mouse to center of draggable element at (170, 276)
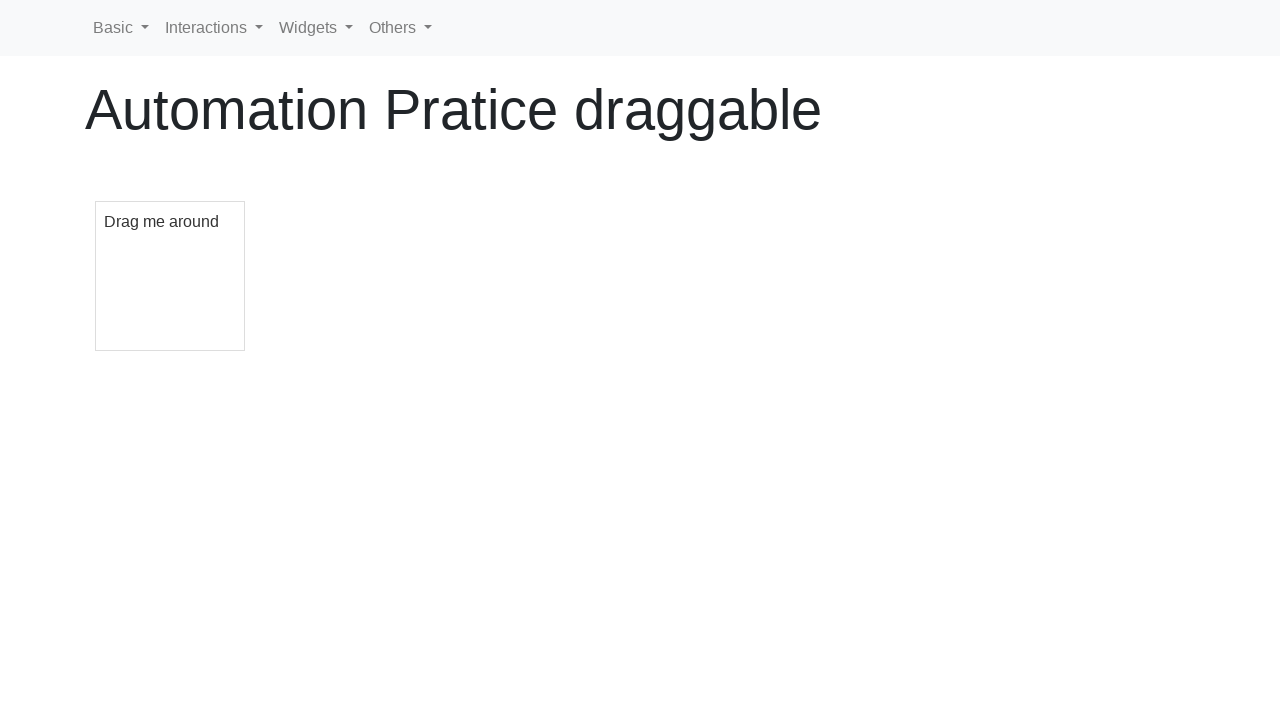

Pressed mouse button down at (170, 276)
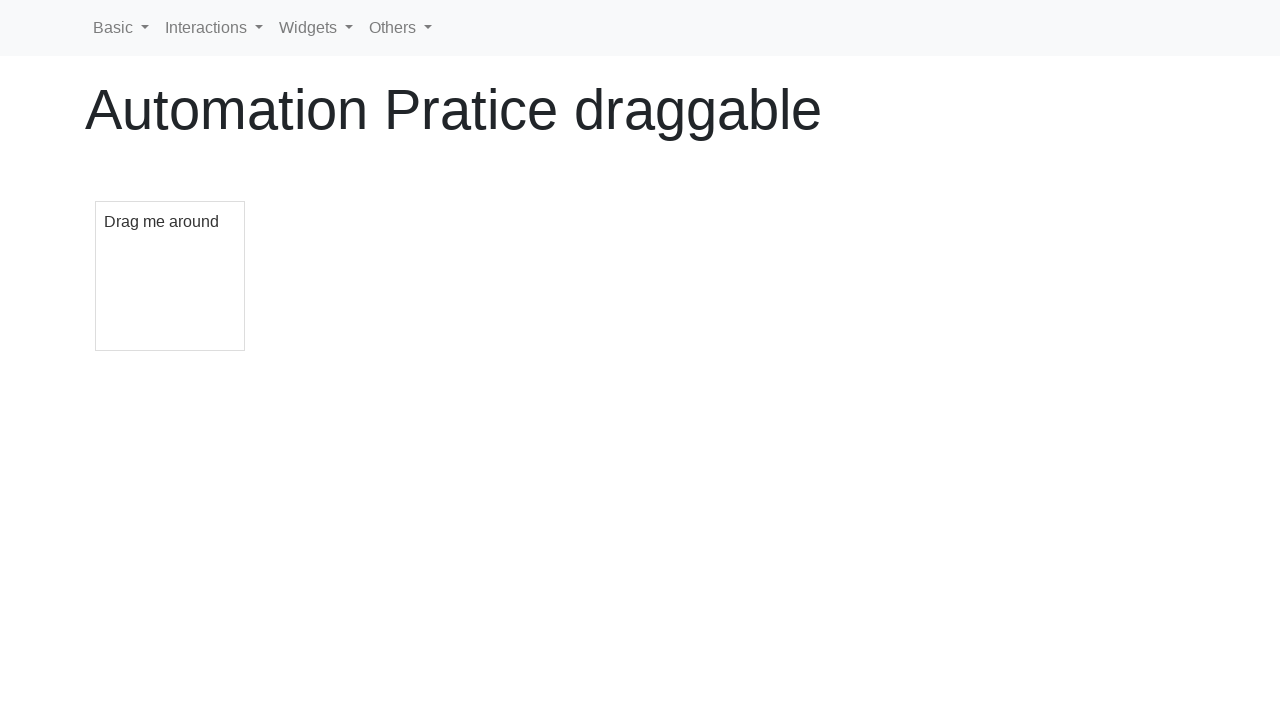

Dragged element to top-right corner at (1112, 8)
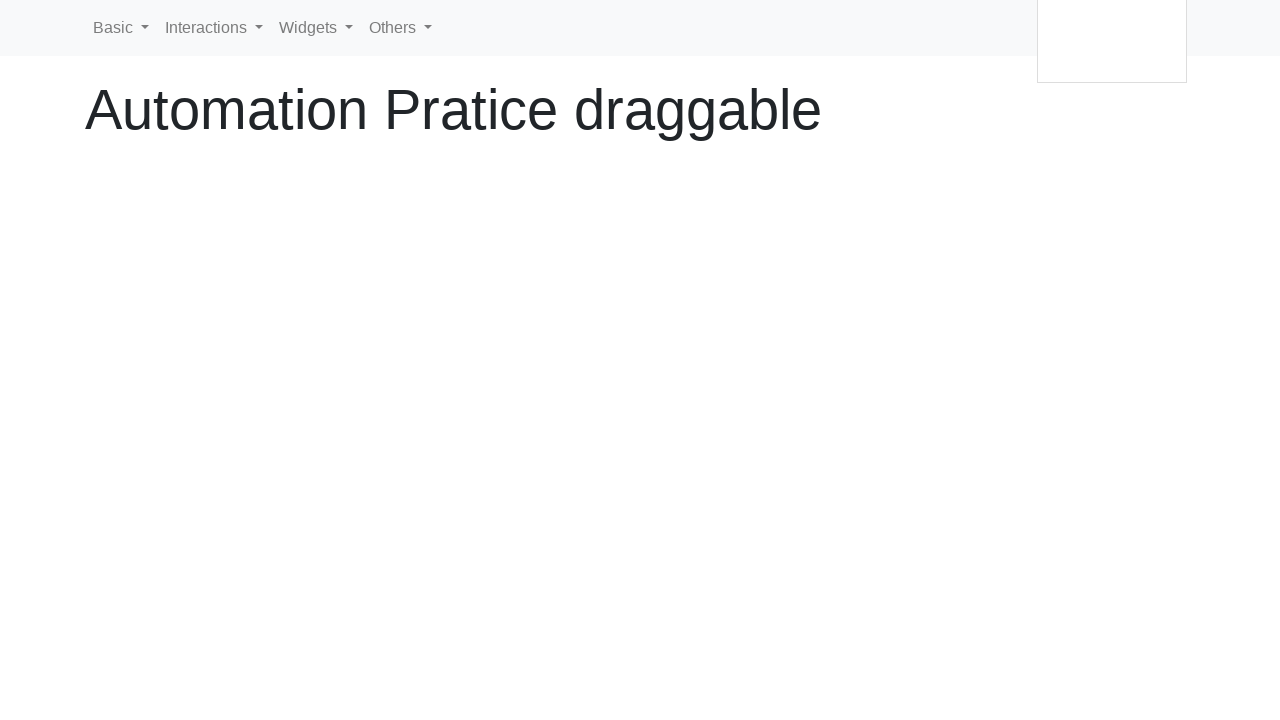

Released mouse button at top-right corner at (1112, 8)
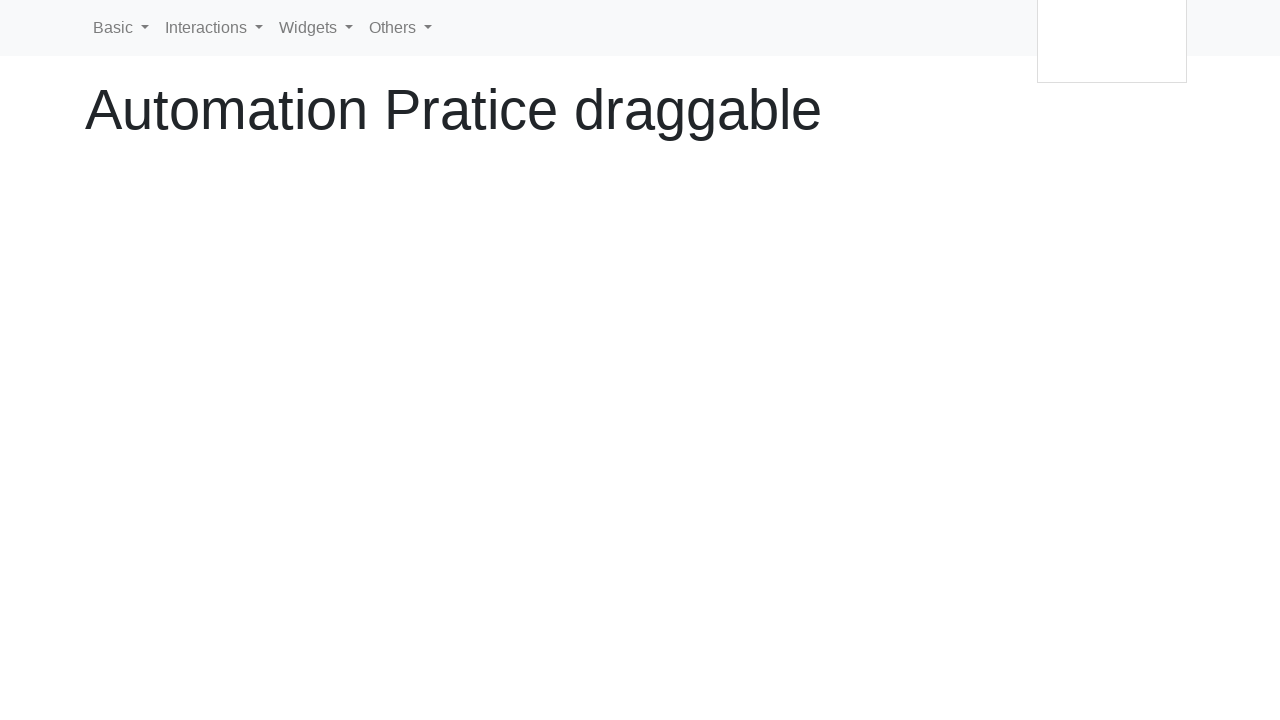

Retrieved updated bounding box for bottom-right drag
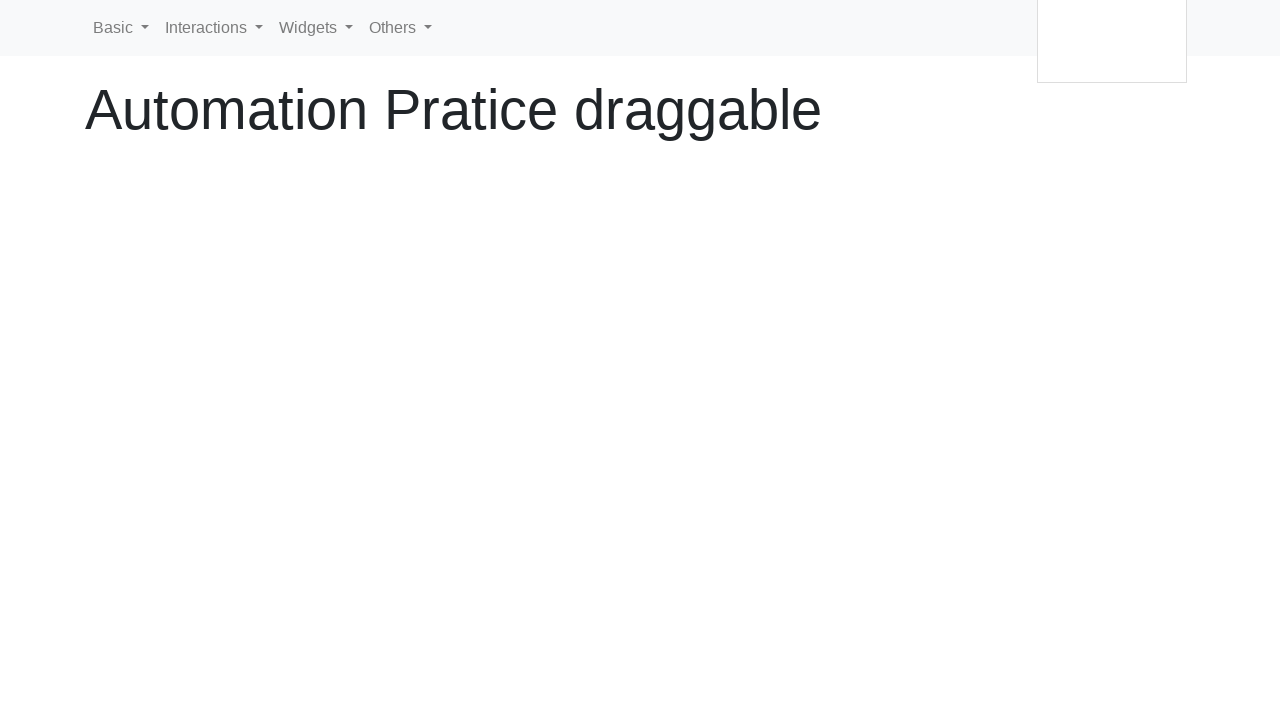

Moved mouse to center of draggable element at (1112, 8)
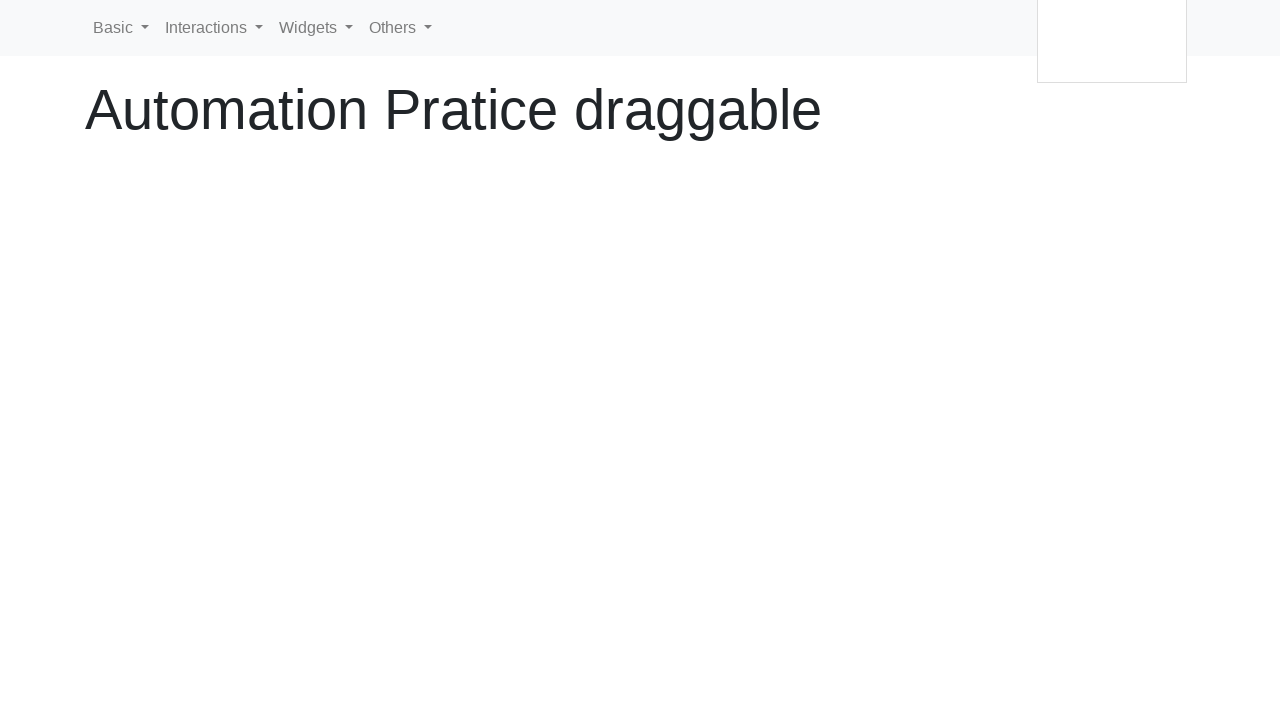

Pressed mouse button down at (1112, 8)
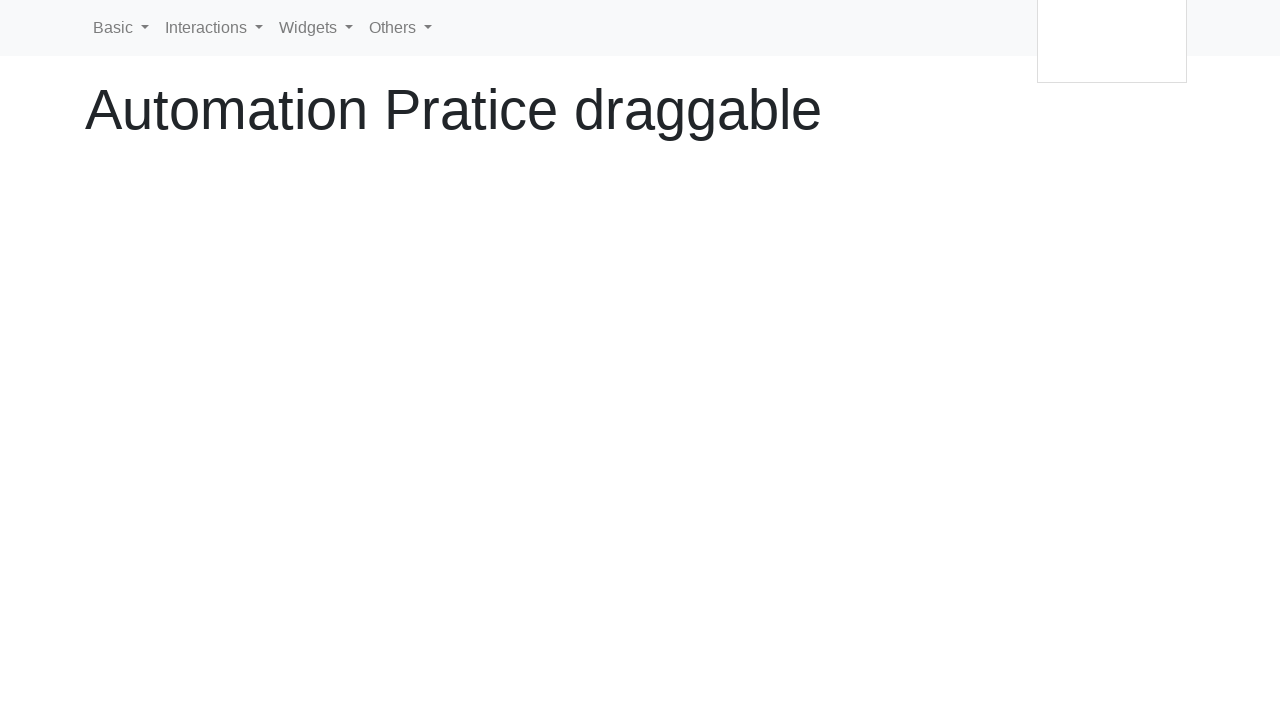

Dragged element to bottom-right corner at (1112, 552)
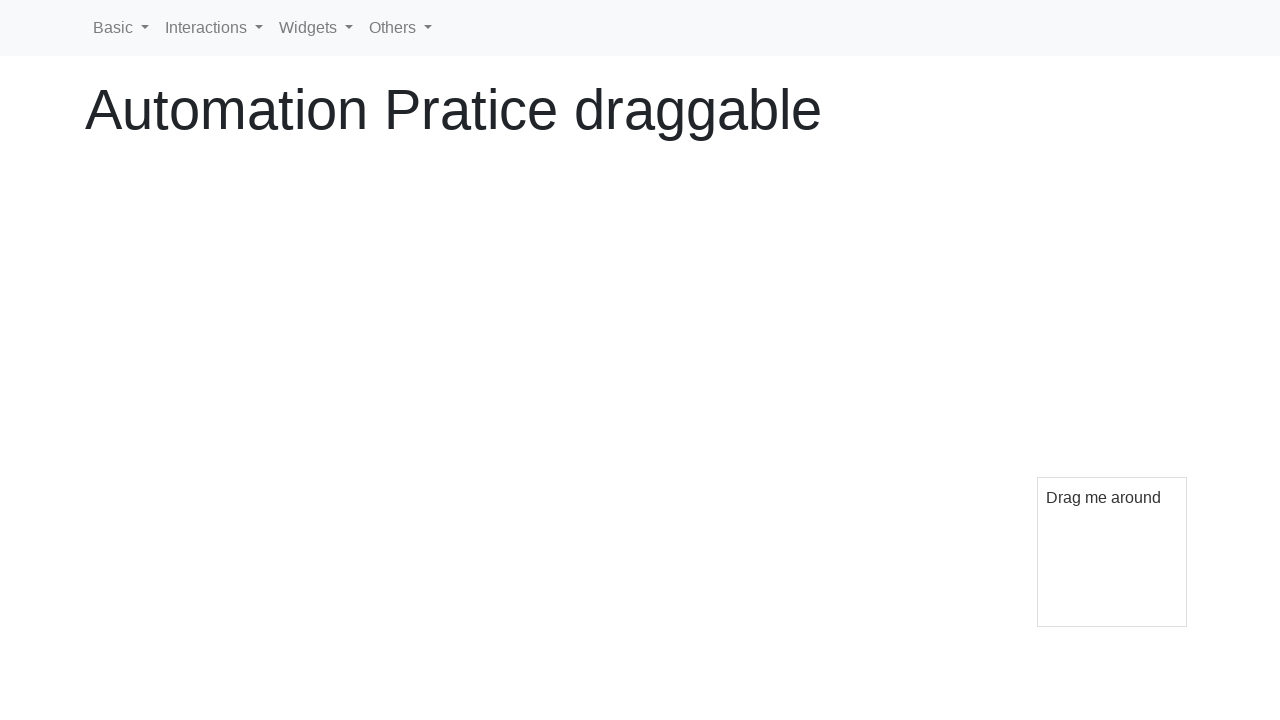

Released mouse button at bottom-right corner at (1112, 552)
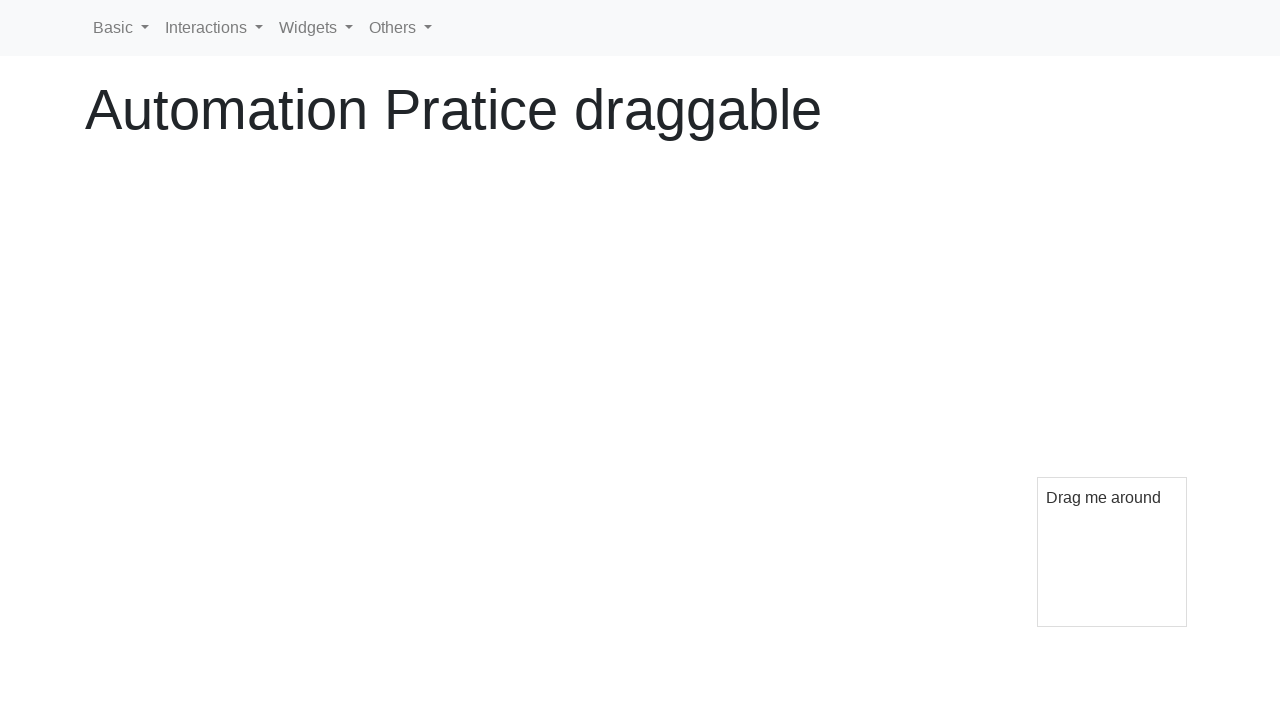

Retrieved updated bounding box for center drag
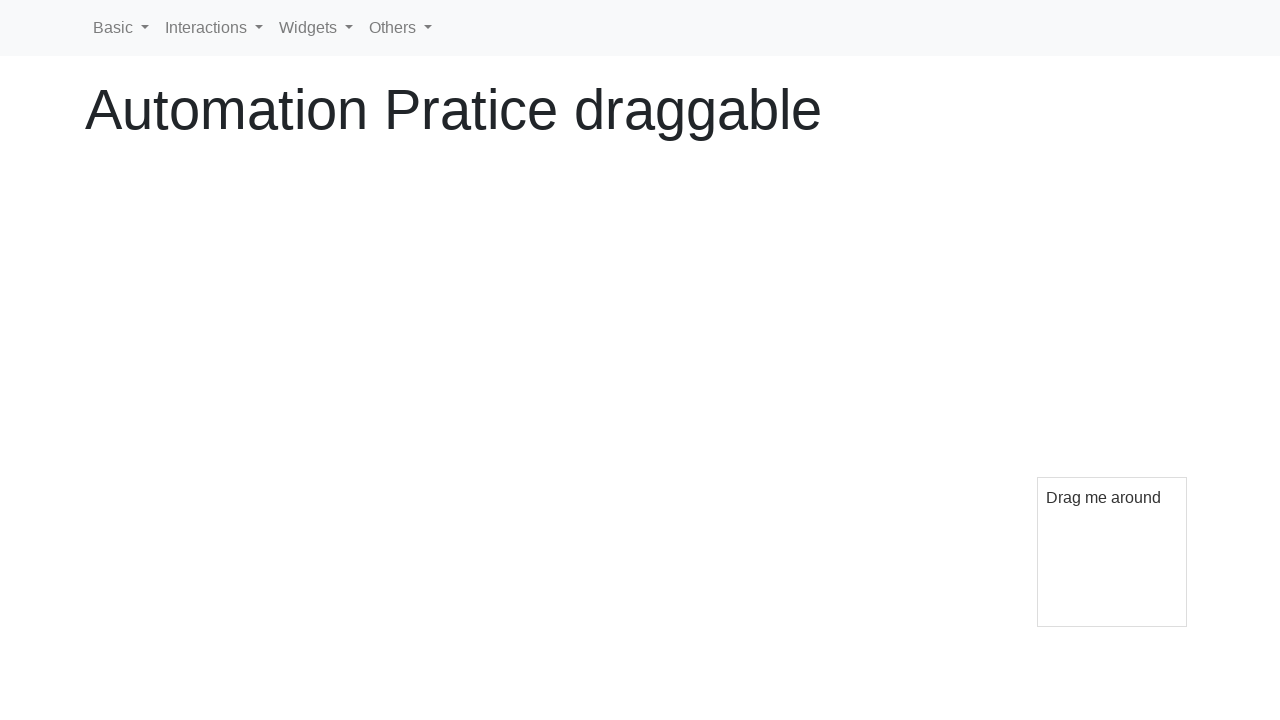

Moved mouse to center of draggable element at (1112, 552)
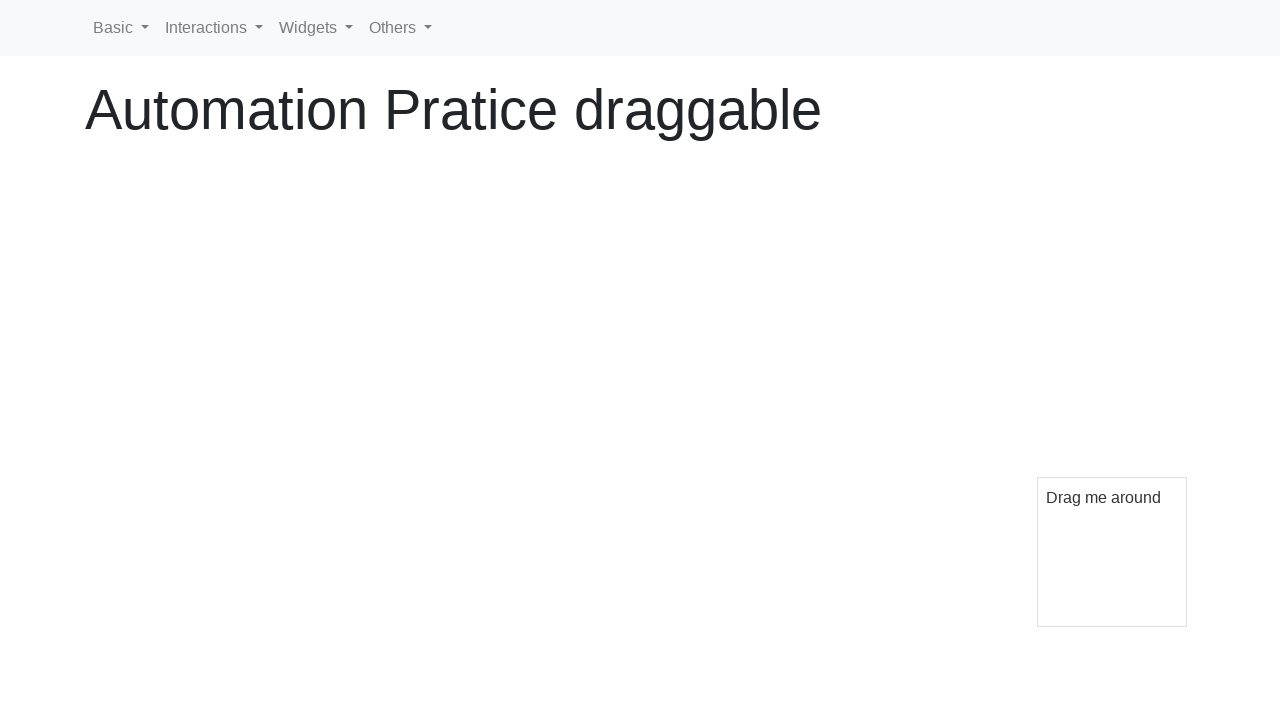

Pressed mouse button down at (1112, 552)
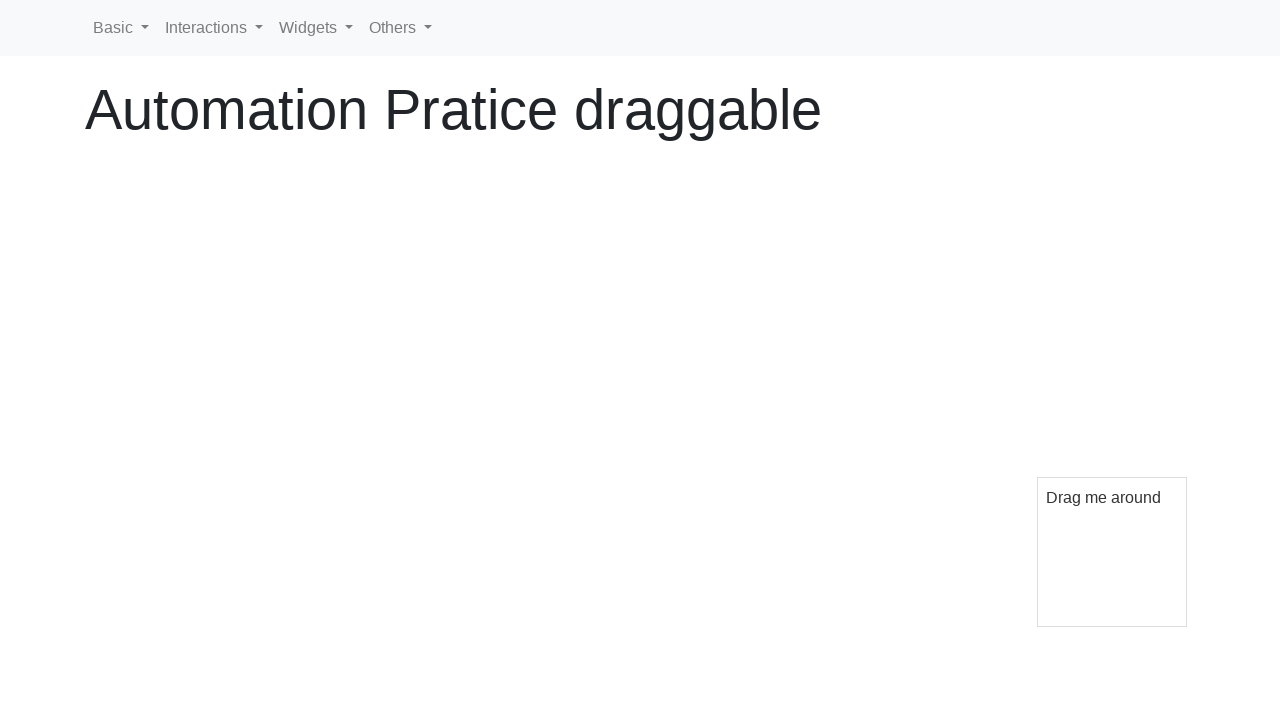

Dragged element to center of viewport at (640, 360)
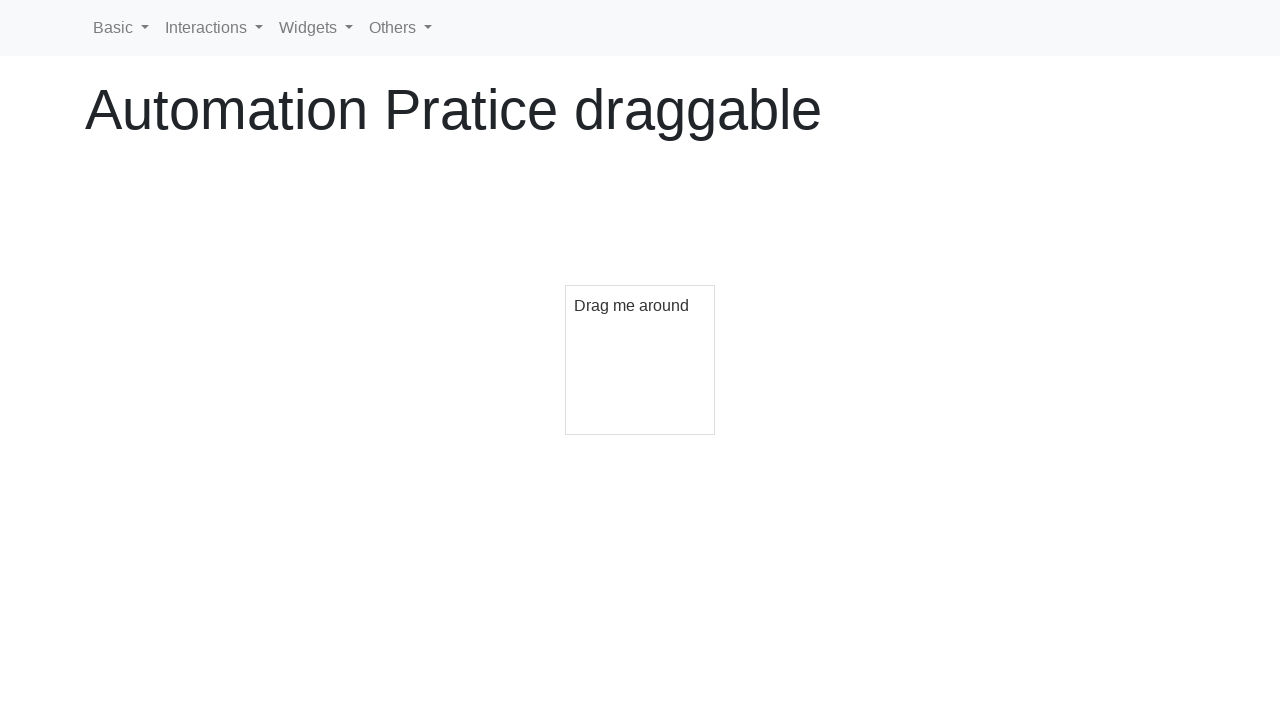

Released mouse button at center position at (640, 360)
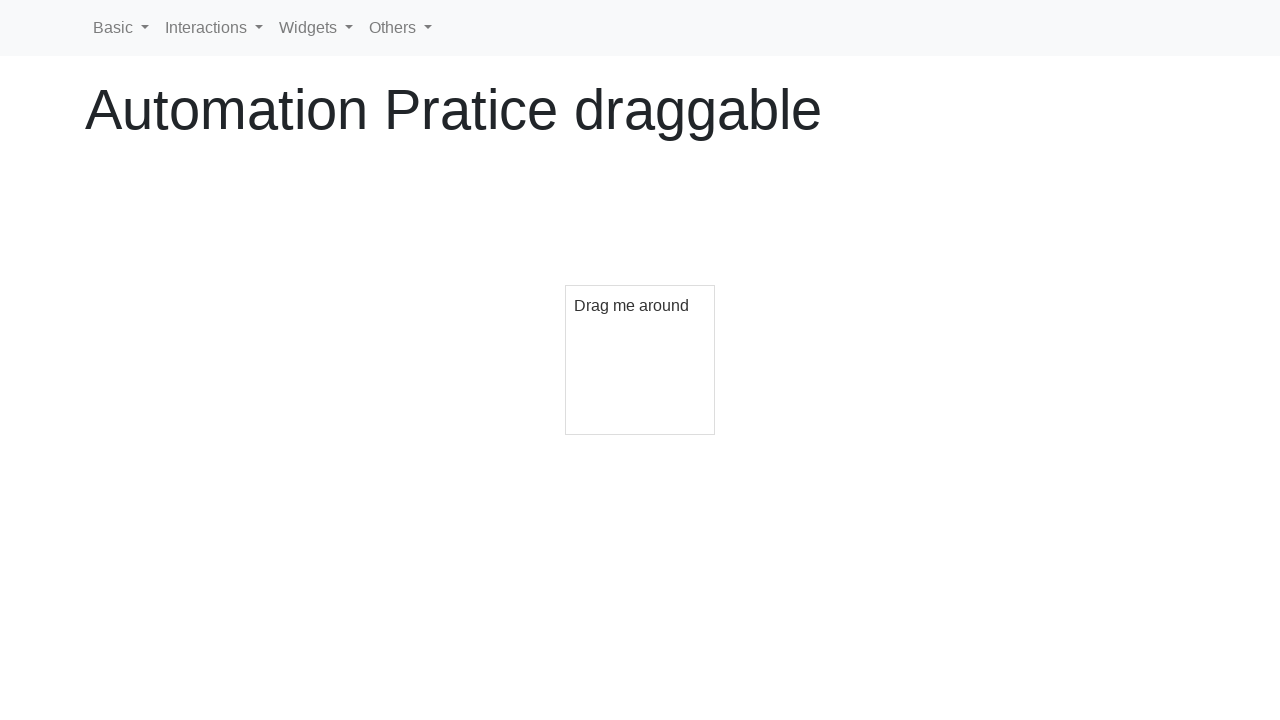

Retrieved updated bounding box for bottom-left drag
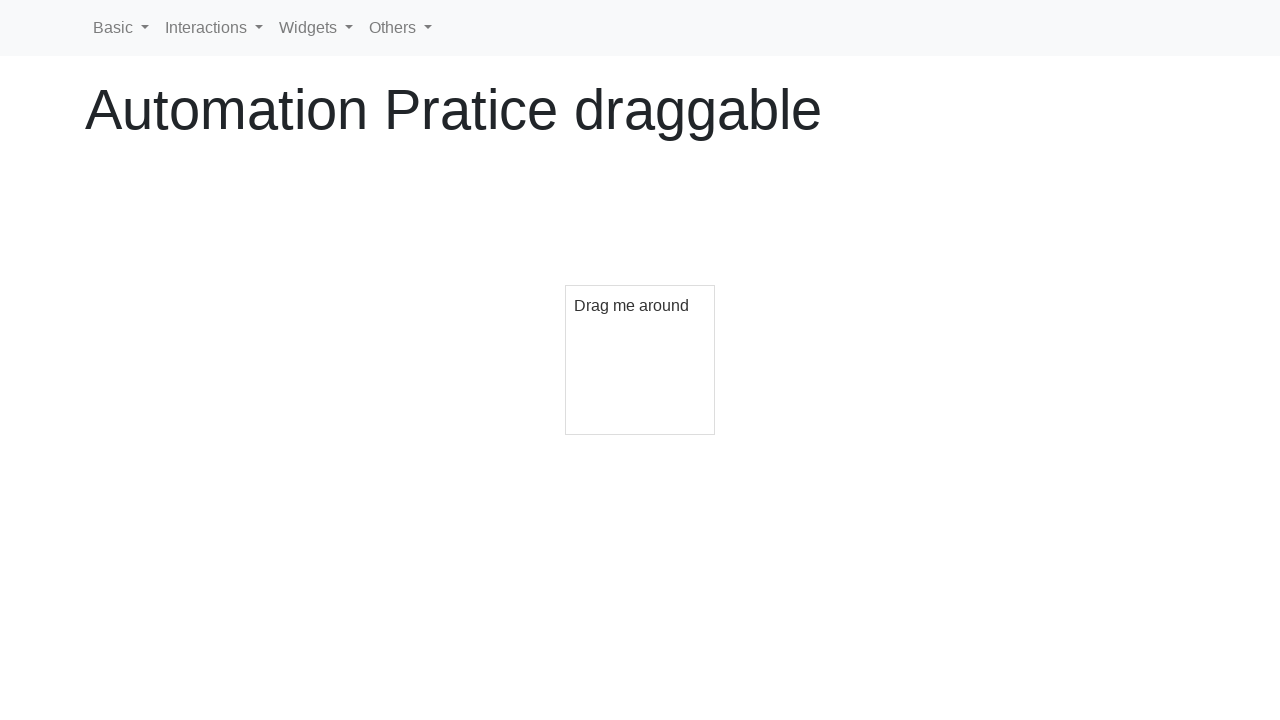

Moved mouse to center of draggable element at (640, 360)
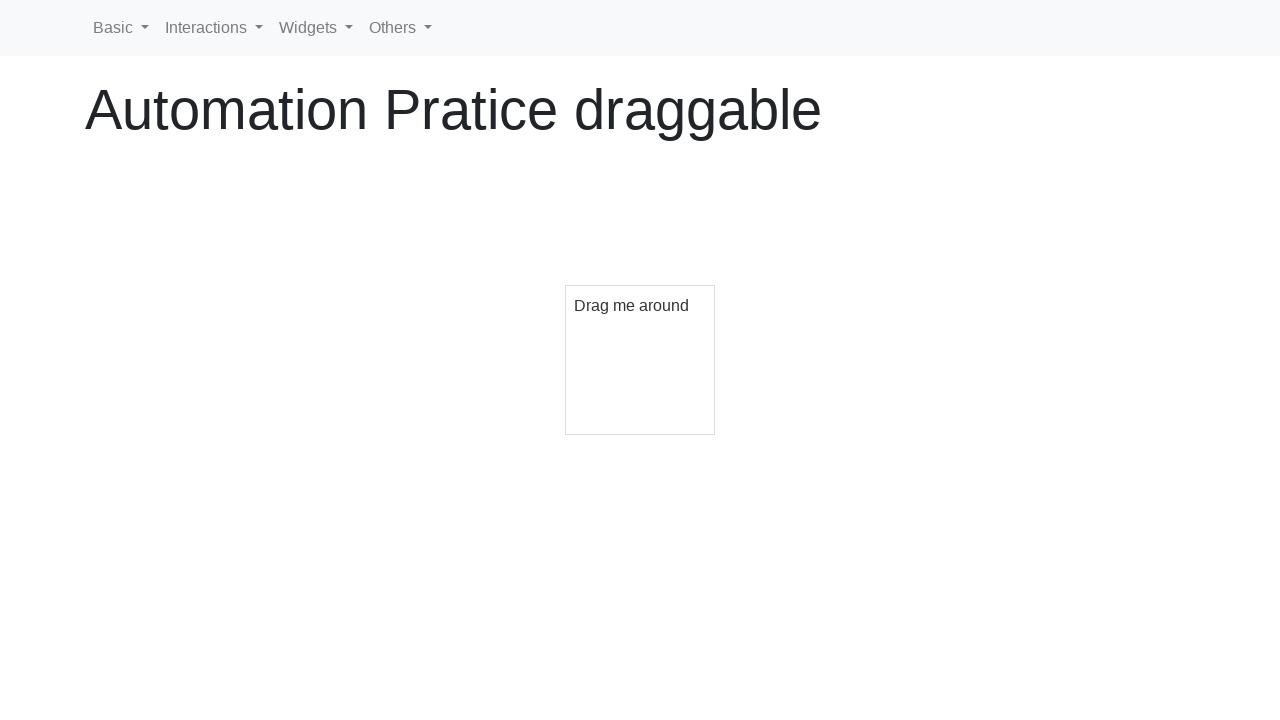

Pressed mouse button down at (640, 360)
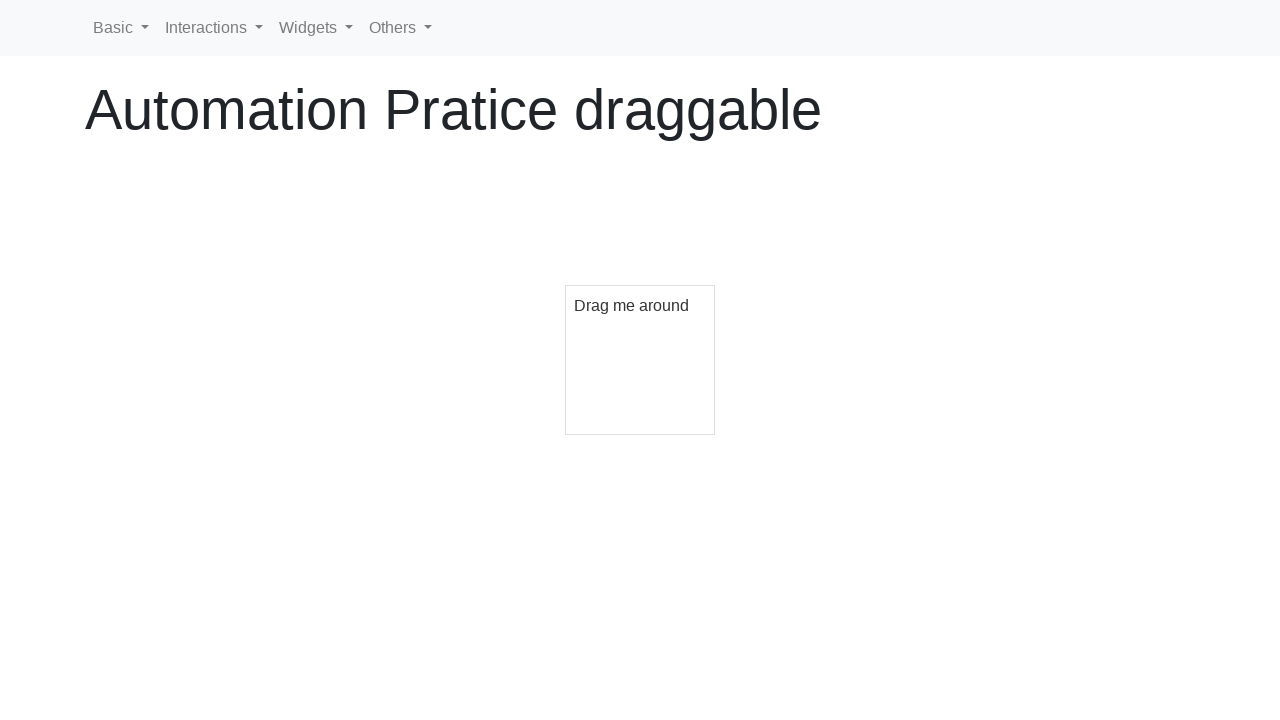

Dragged element to bottom-left corner at (18, 552)
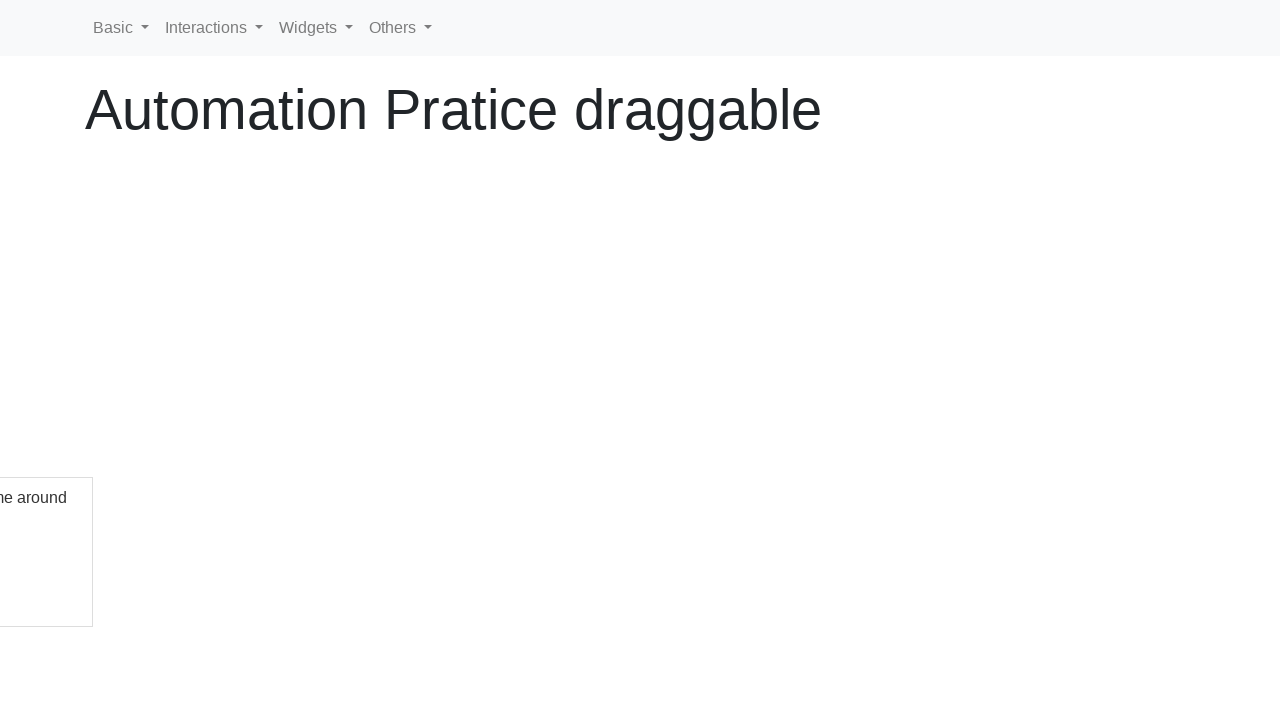

Released mouse button at bottom-left corner at (18, 552)
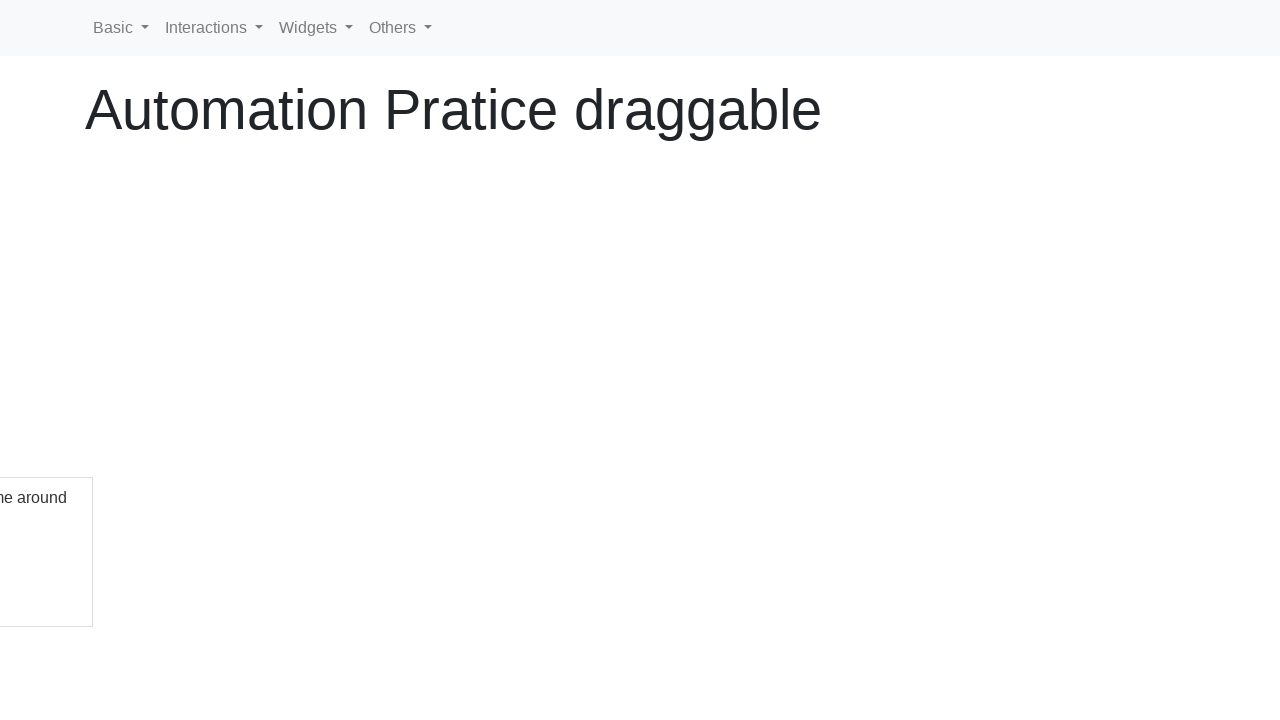

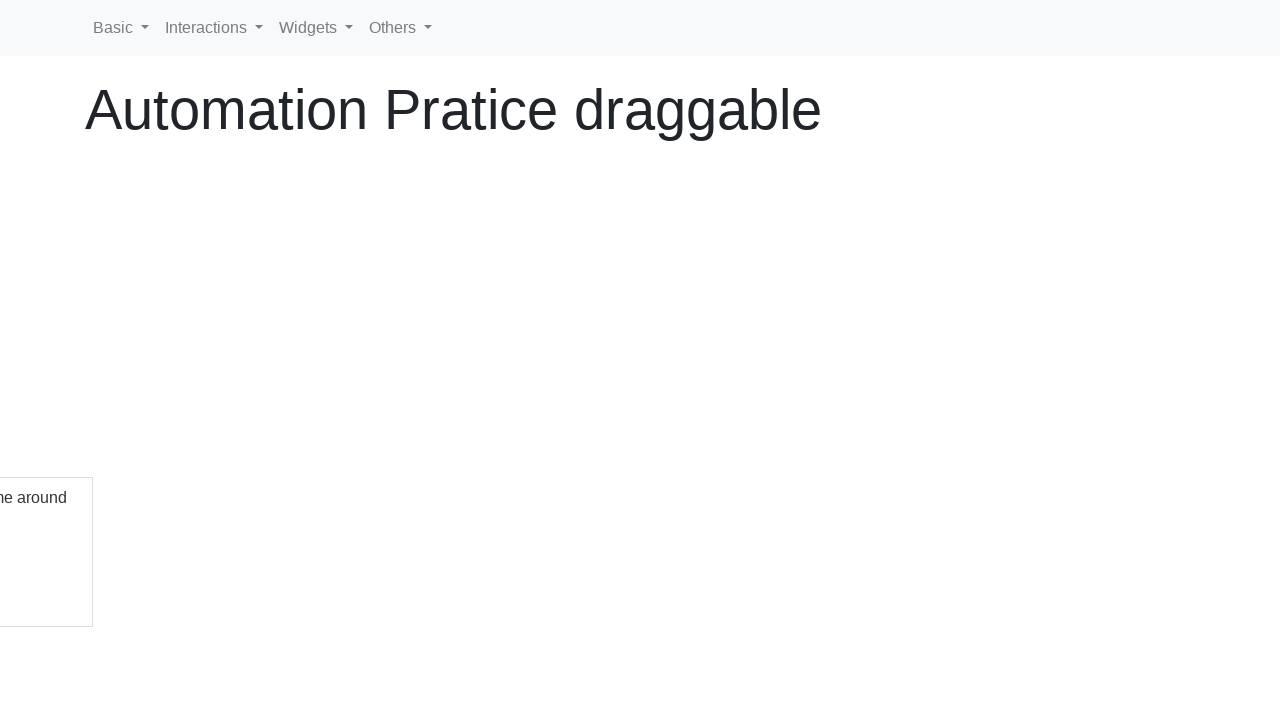